Tests mouse hover interactions, keyboard shortcuts for copy-paste, and form field interactions on an automation practice page

Starting URL: https://rahulshettyacademy.com/AutomationPractice/

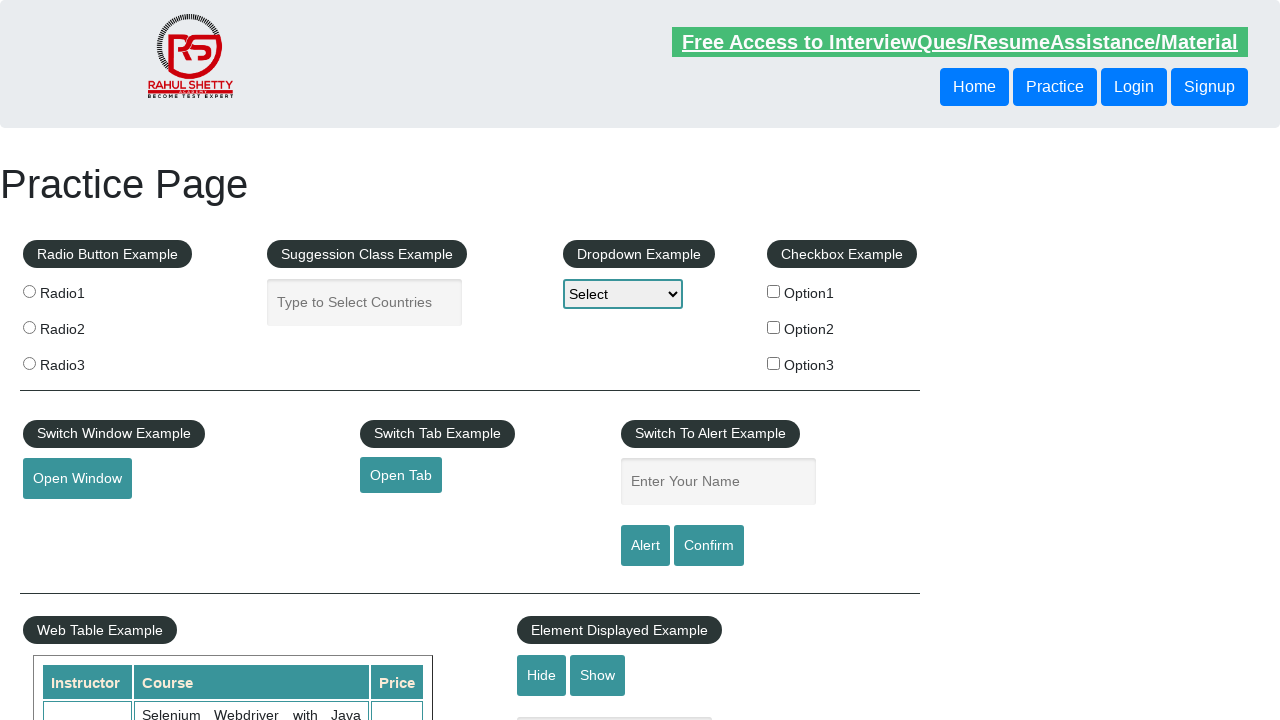

Scrolled down 1000 pixels to find Mouse Hover section
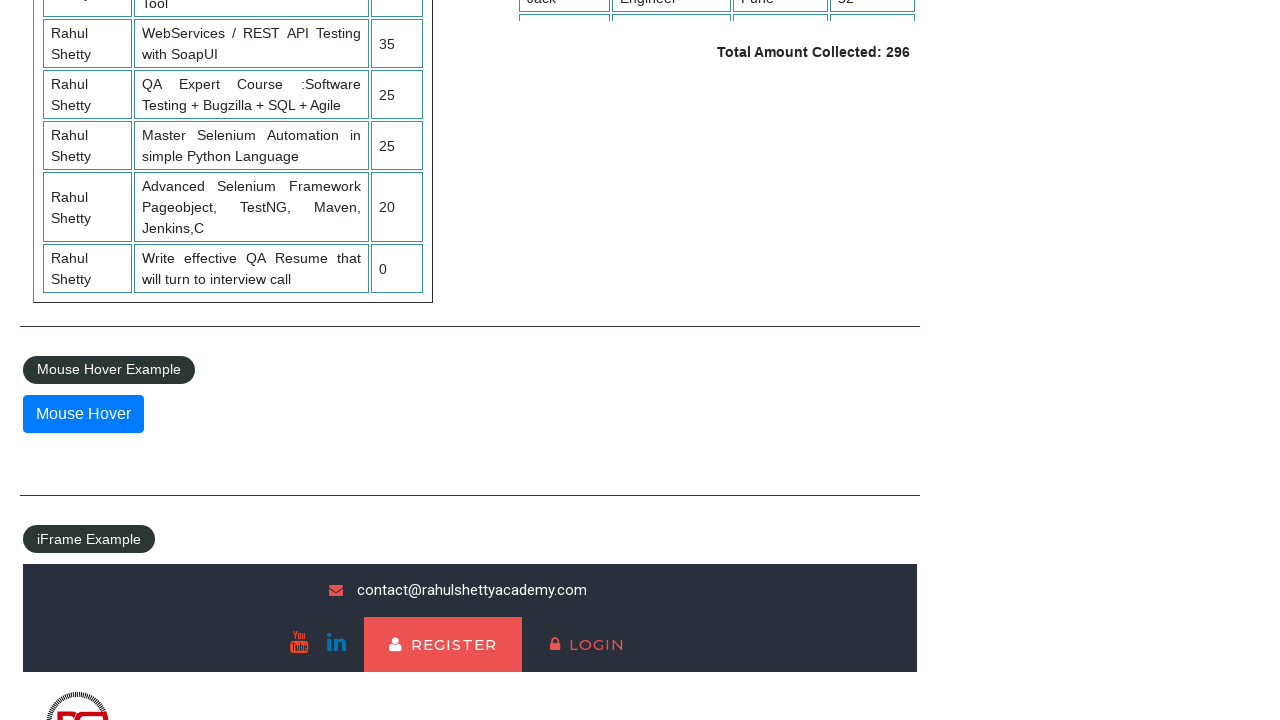

Waited 1000ms for page to stabilize after scroll
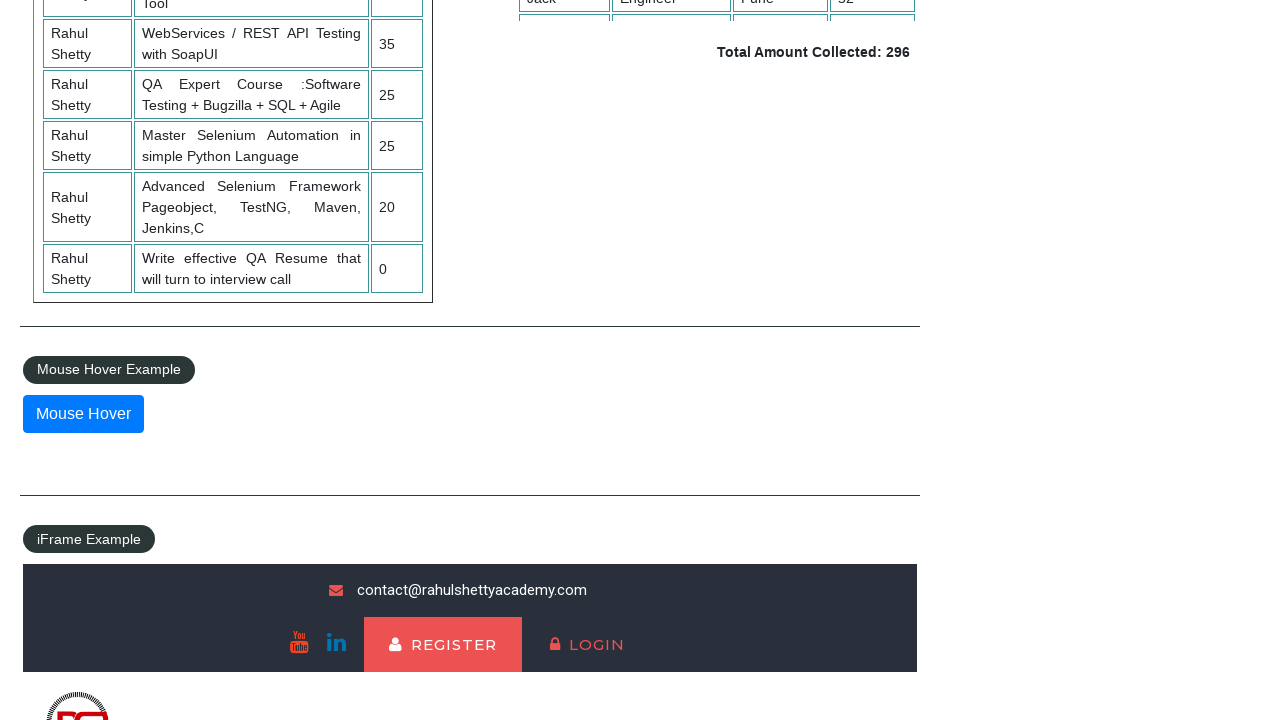

Located Mouse Hover Example legend element
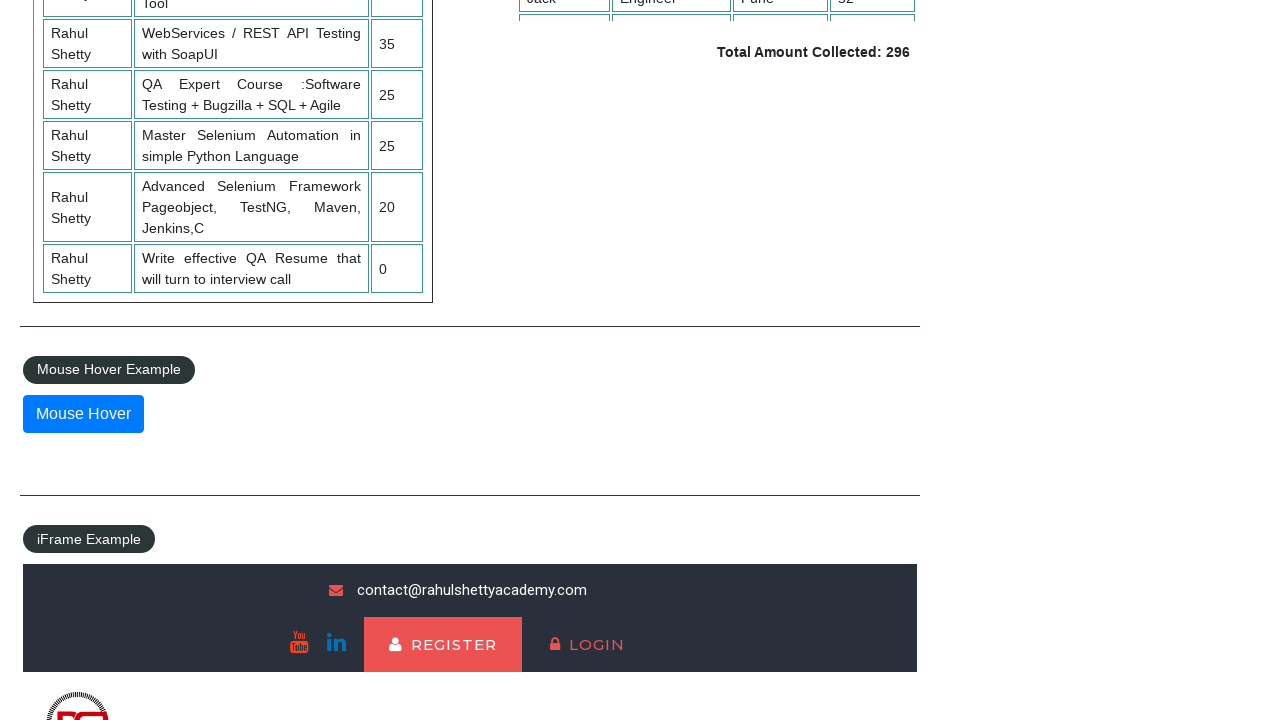

Scrolled Mouse Hover Example legend into view
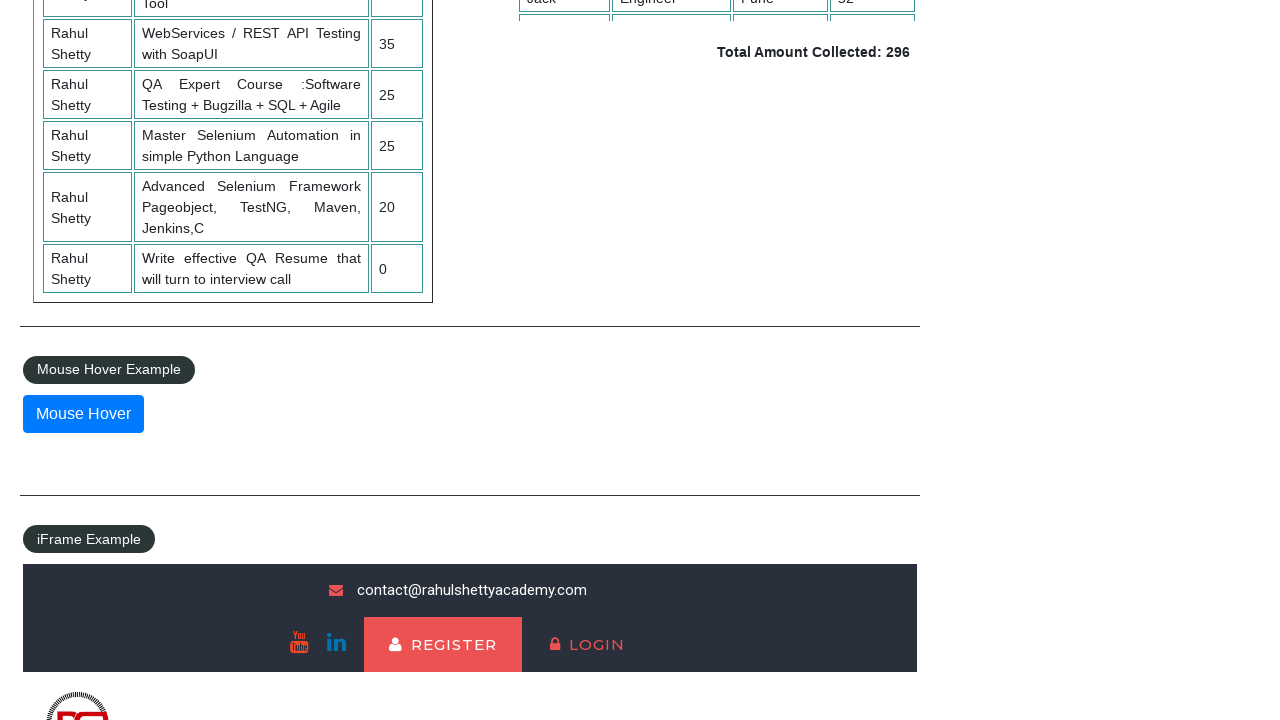

Hovered over the Mouse Hover button at (83, 414) on xpath=//*[@id='mousehover']
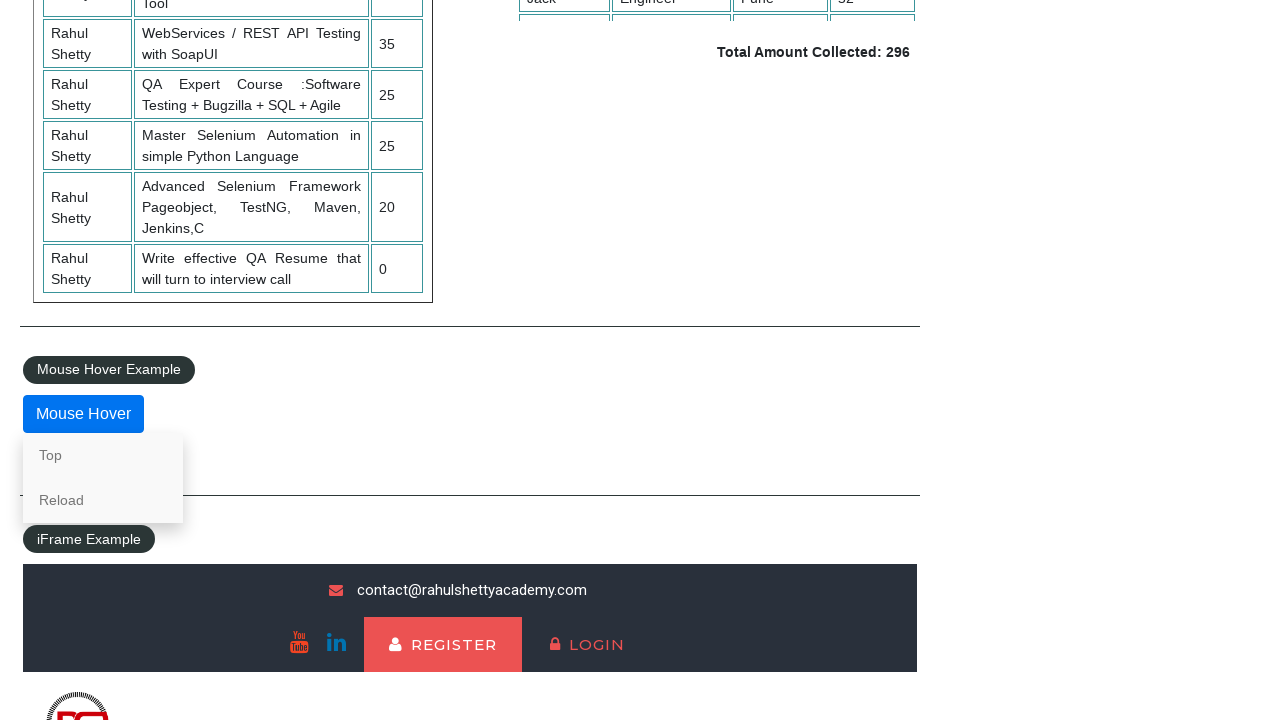

Waited 1000ms for hover menu to appear
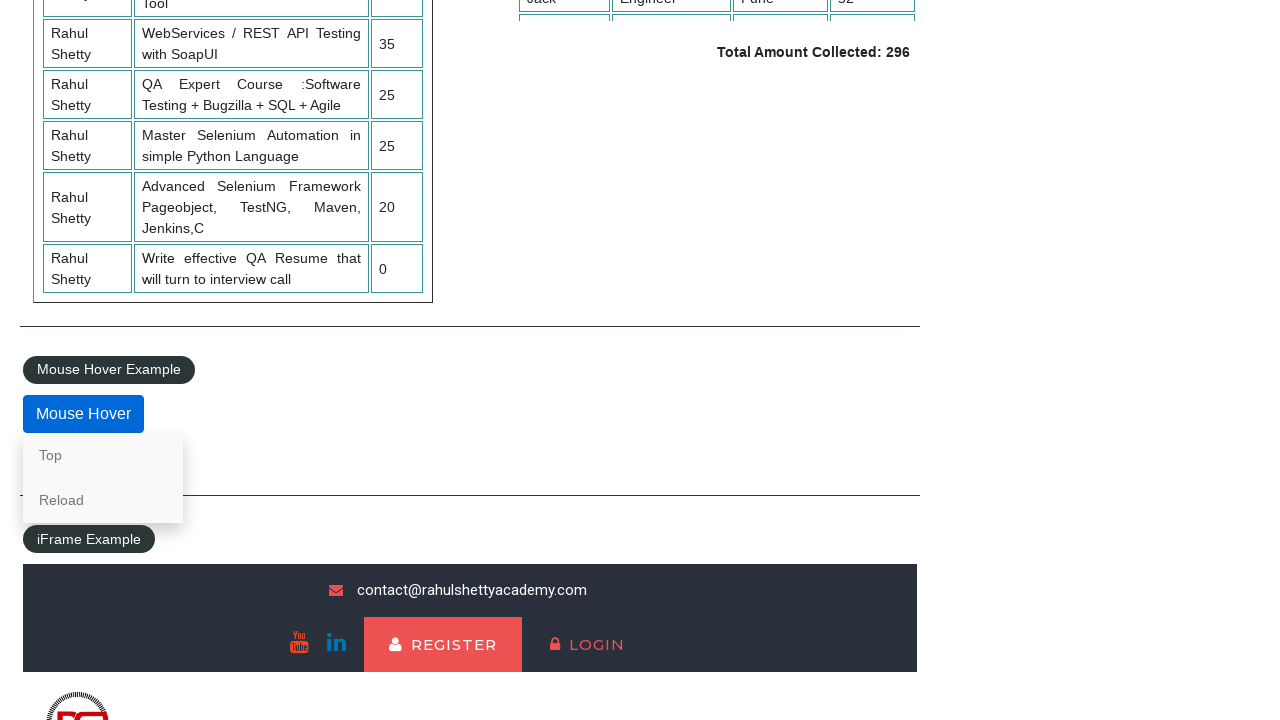

Clicked on the 'Top' link from hover menu at (103, 455) on a:text('Top')
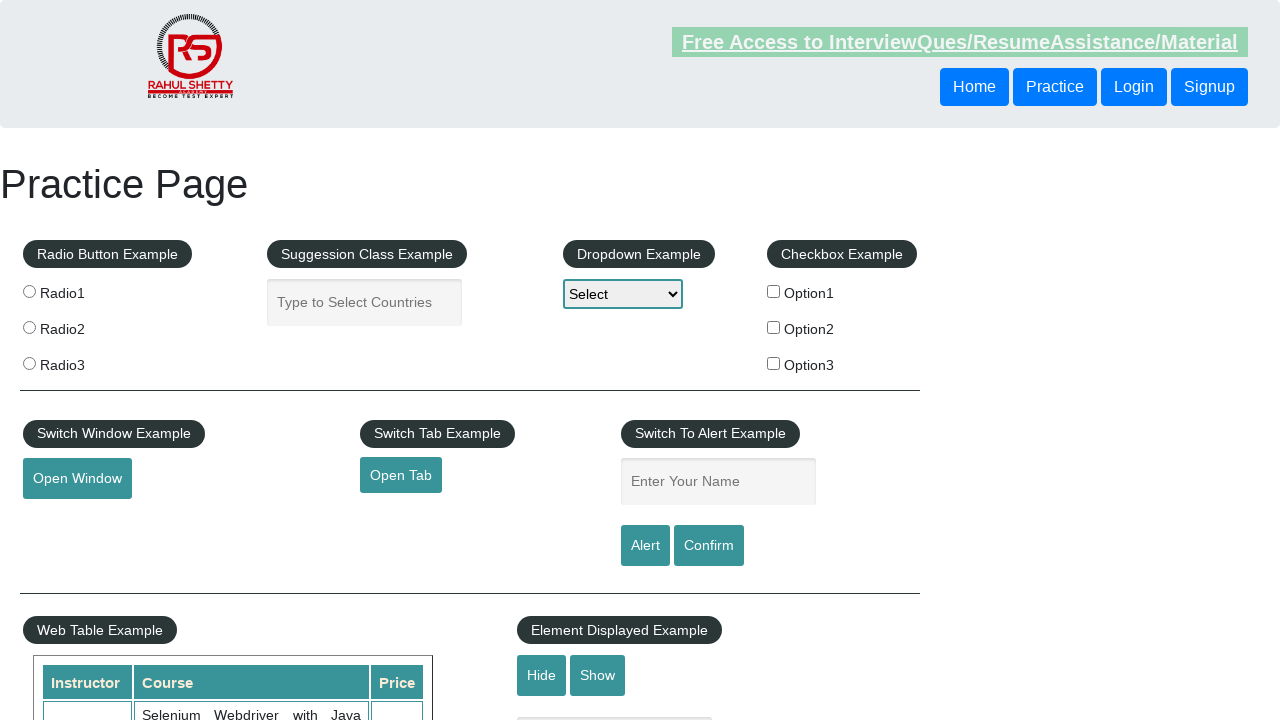

Waited 1000ms after clicking Top link
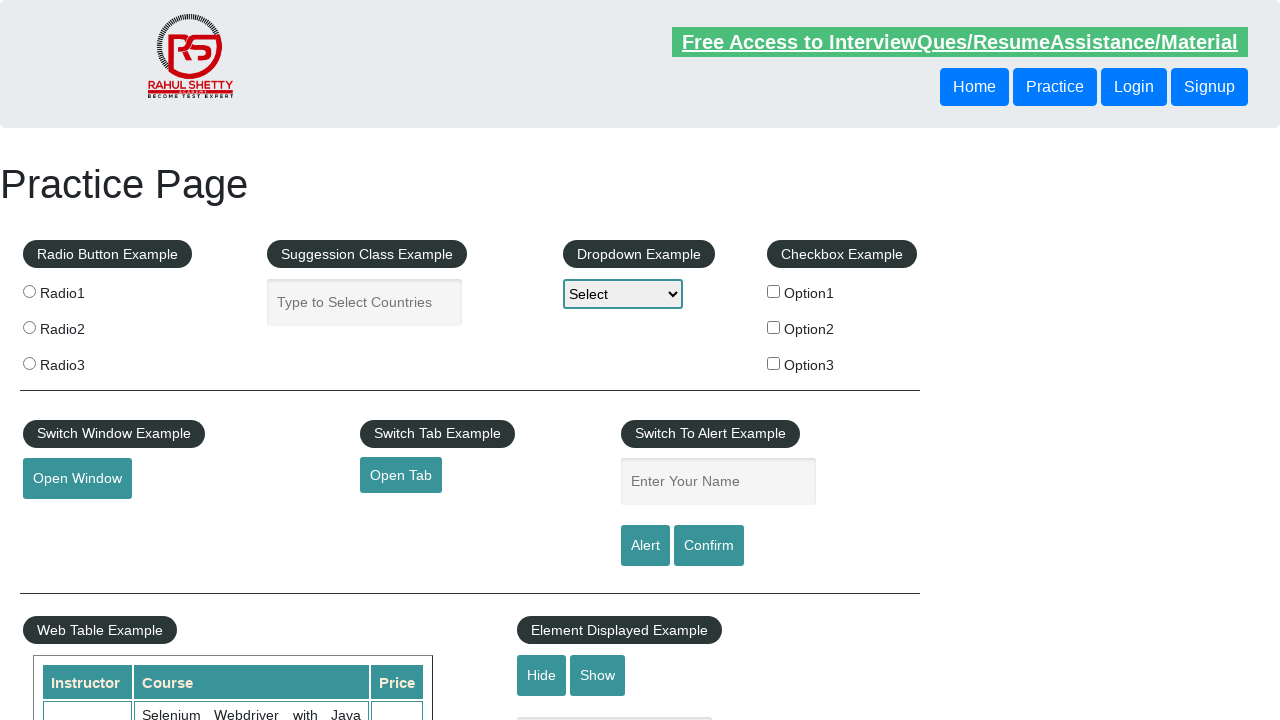

Filled autocomplete field with 'Hello' on #autocomplete
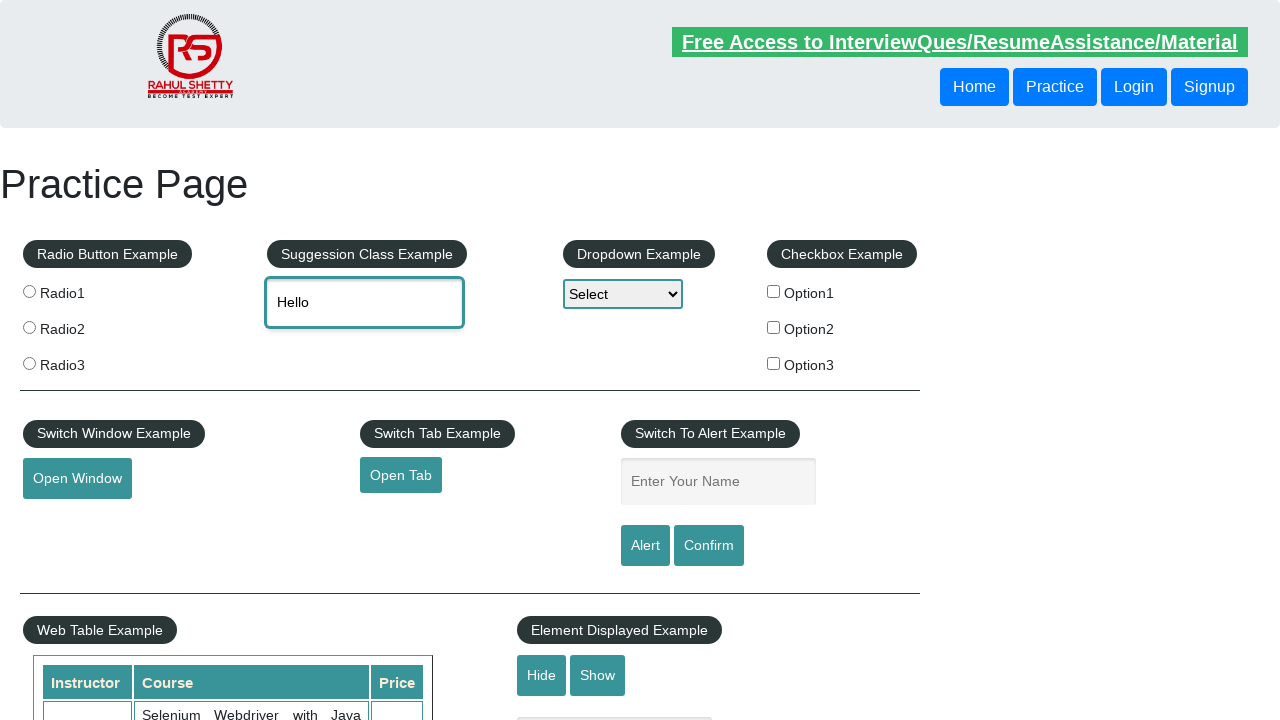

Selected all text in autocomplete field using keyboard shortcut
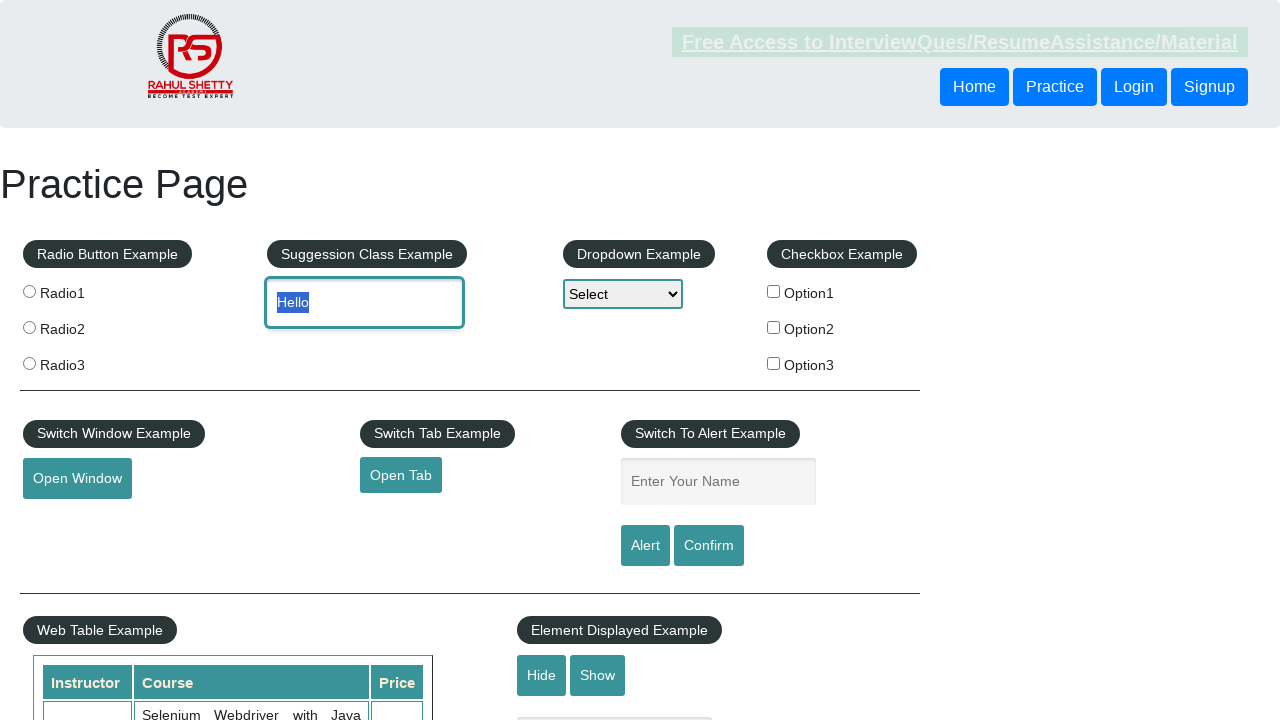

Copied selected text to clipboard using keyboard shortcut
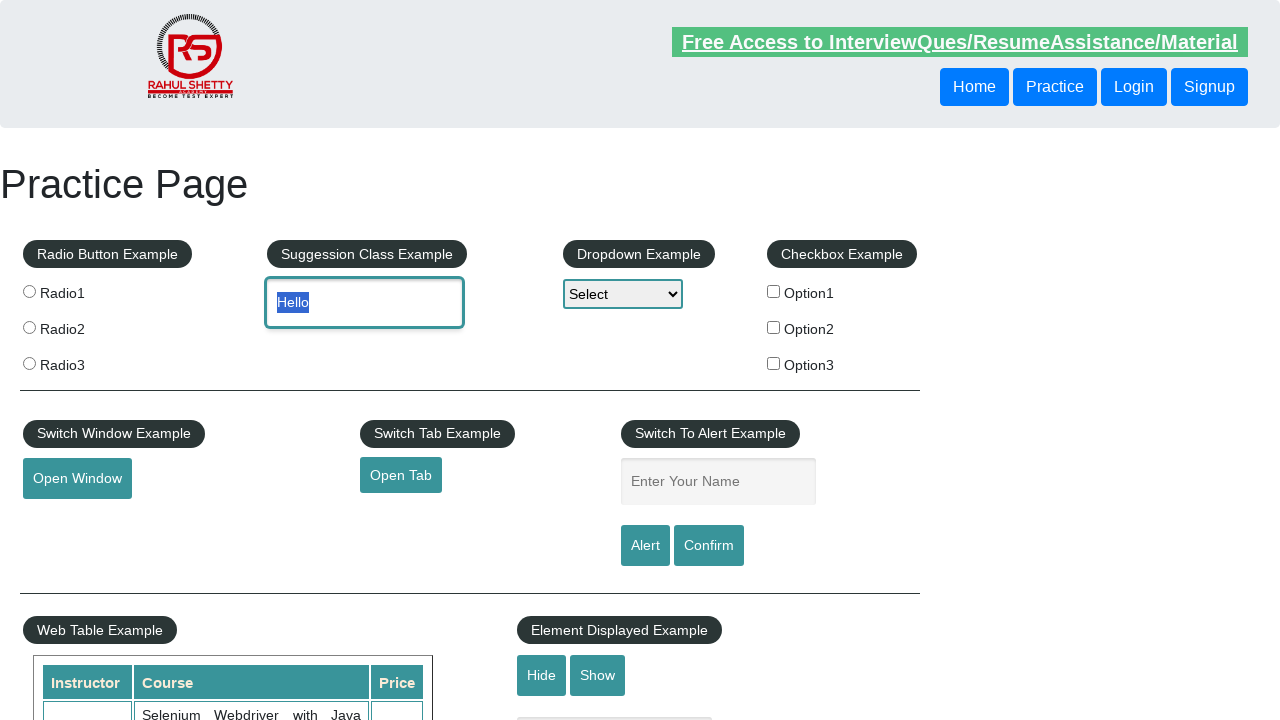

Focused on the name field on #name
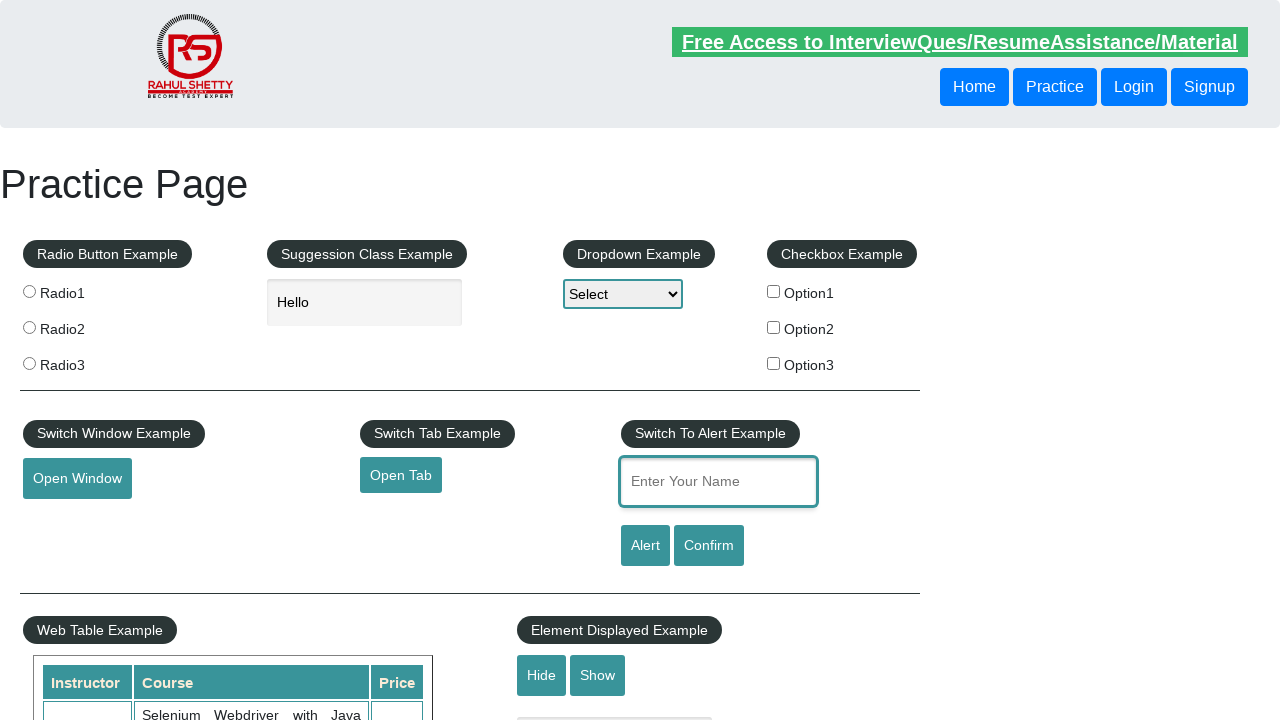

Pasted copied text into name field using keyboard shortcut
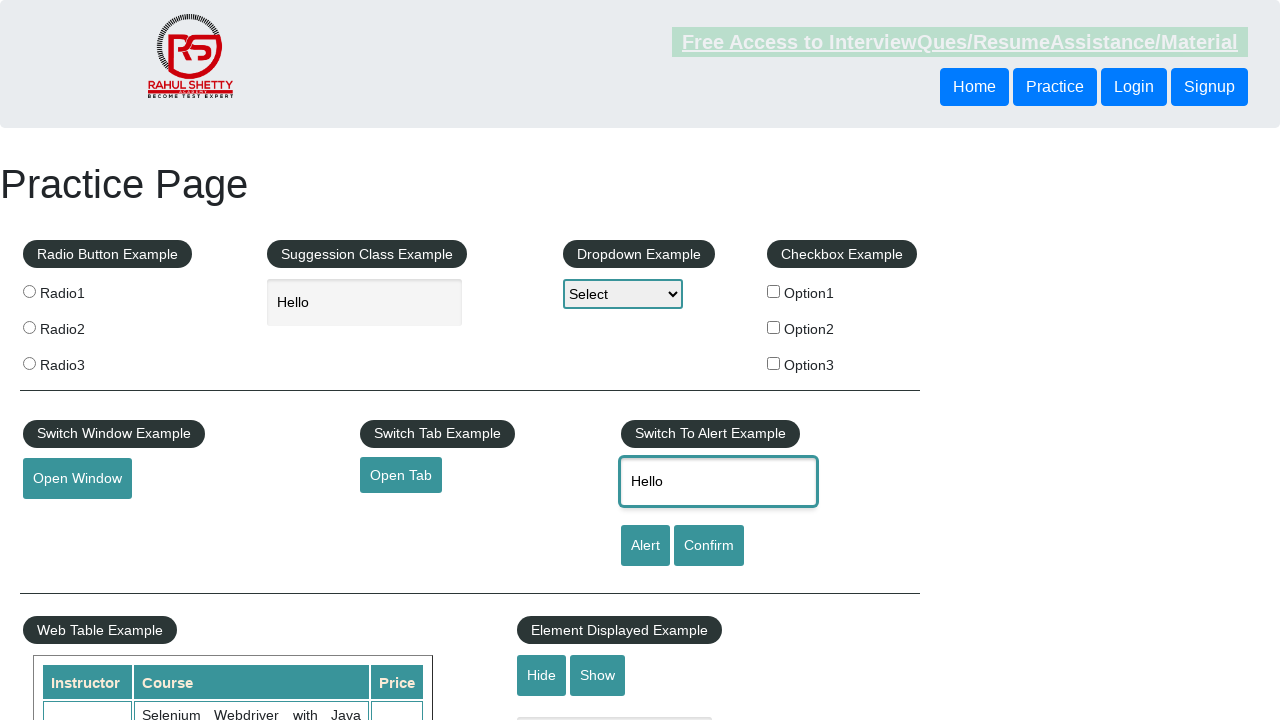

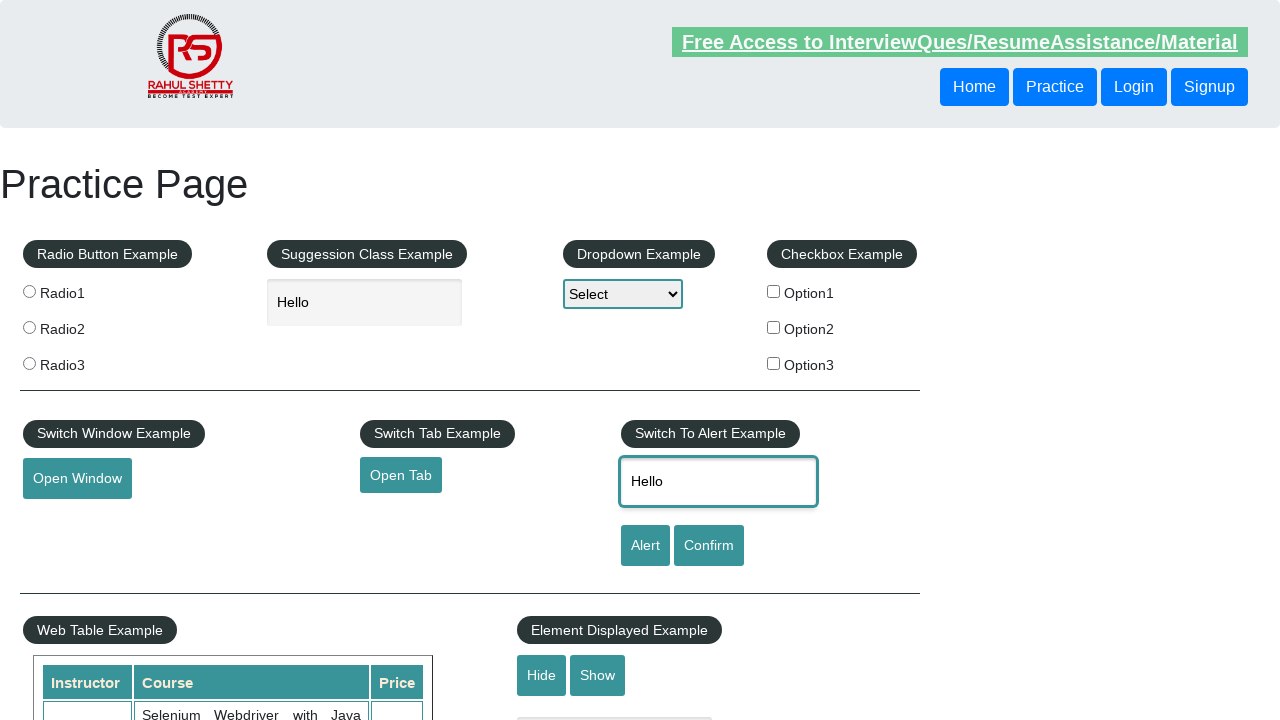